Tests JavaScript execution capabilities by retrieving page title and URL using execute_script

Starting URL: https://selectorshub.com/xpath-practice-page/

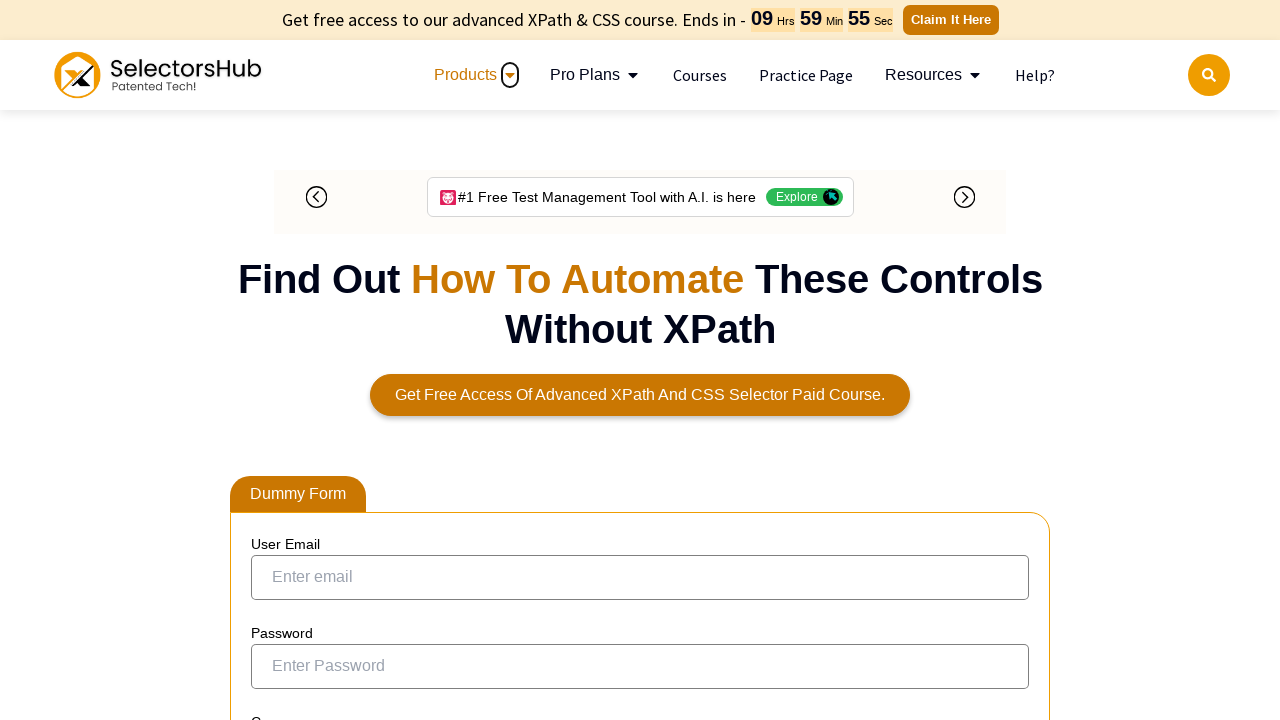

Executed JavaScript to retrieve page title
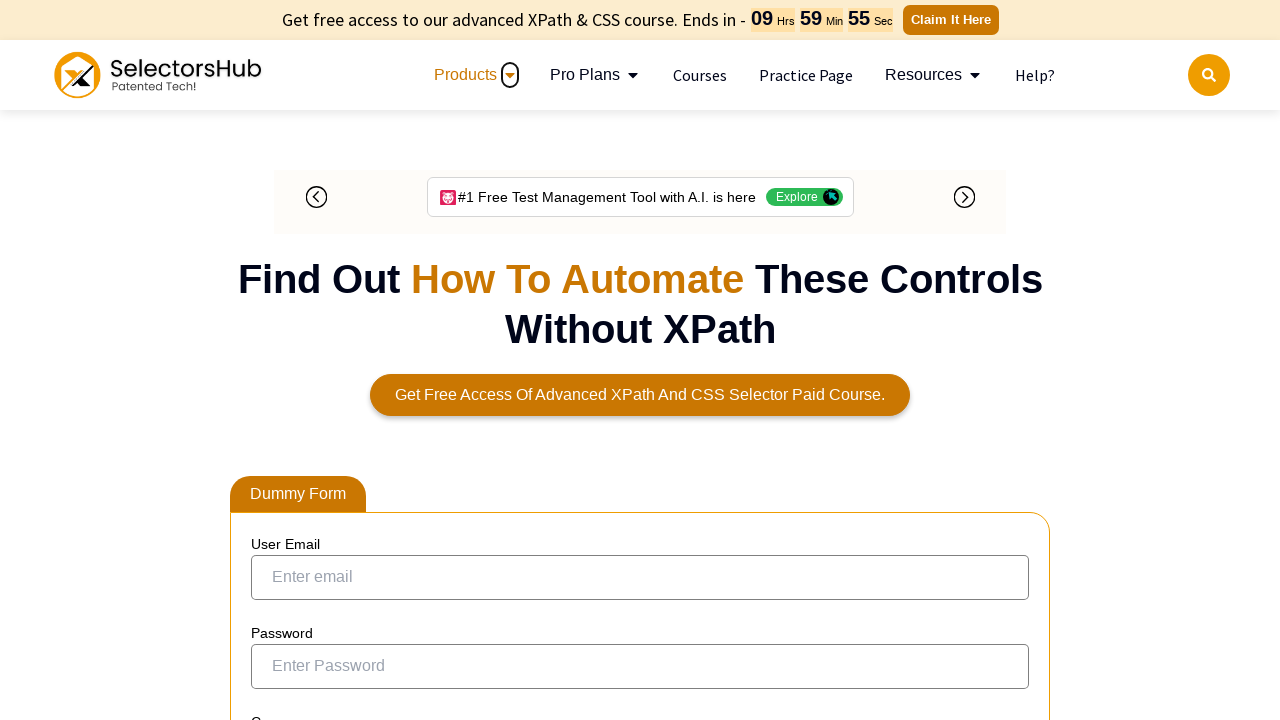

Executed JavaScript to retrieve current URL
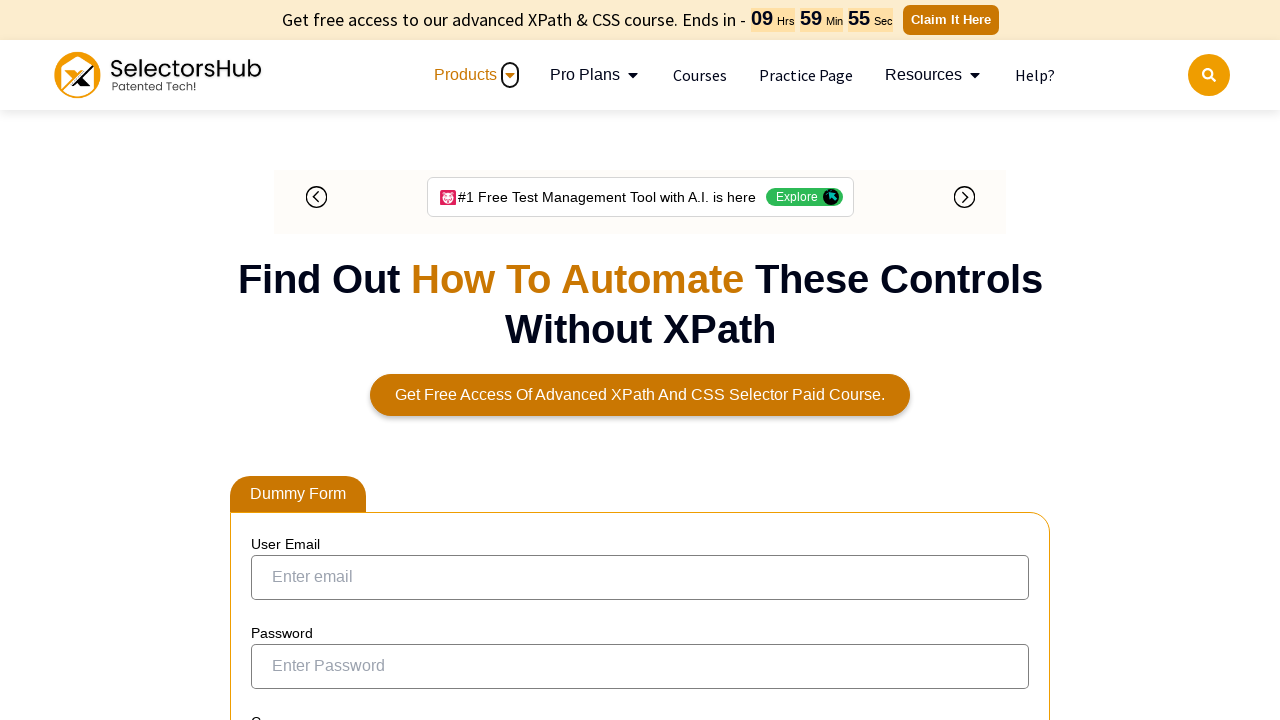

Printed retrieved values - Title: Xpath Practice Page | Shadow dom, nested shadow dom, iframe, nested iframe and more complex automation scenarios., URL: https://selectorshub.com/xpath-practice-page/
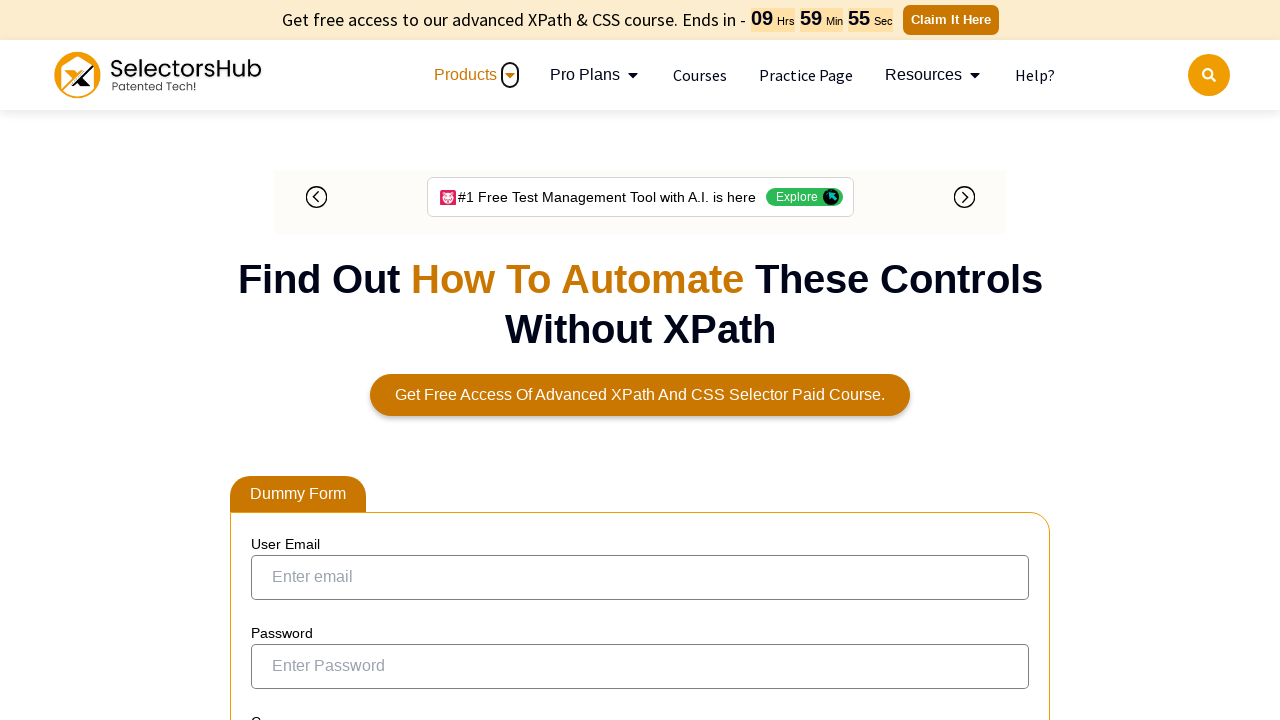

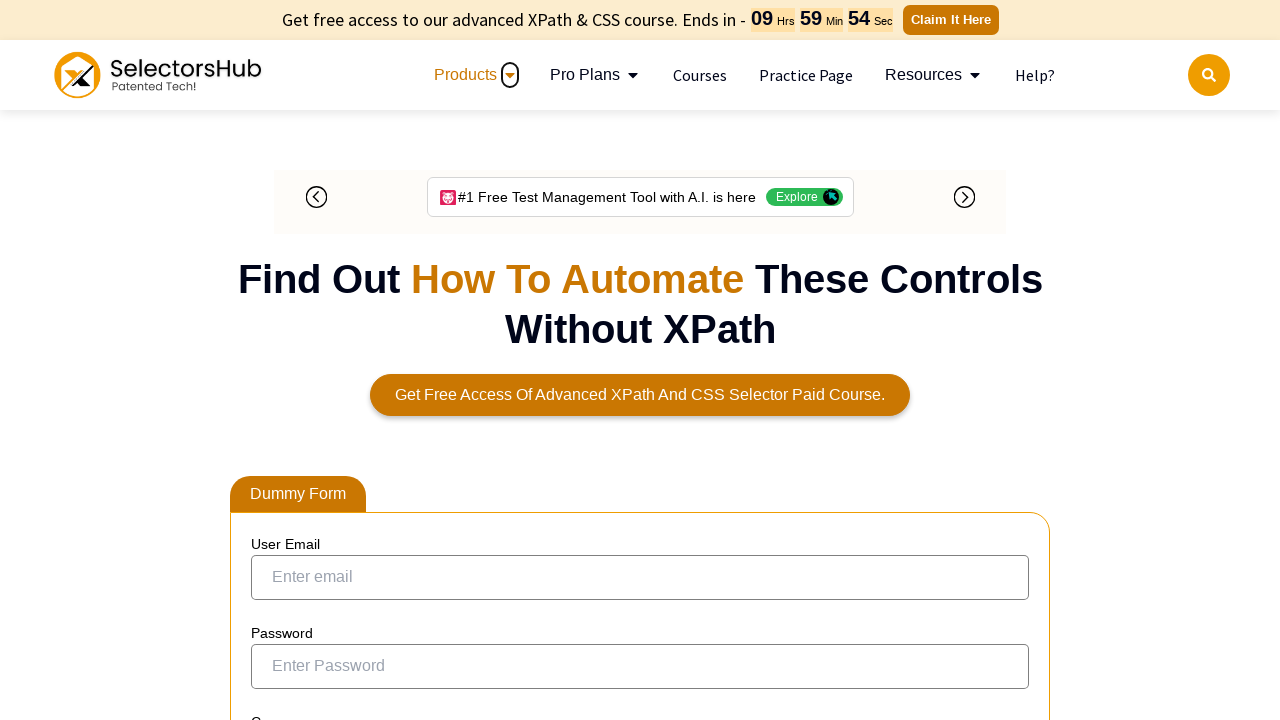